Tests that the OrangeHRM demo page loads and verifies the page title contains "OrangeHRM"

Starting URL: https://opensource-demo.orangehrmlive.com

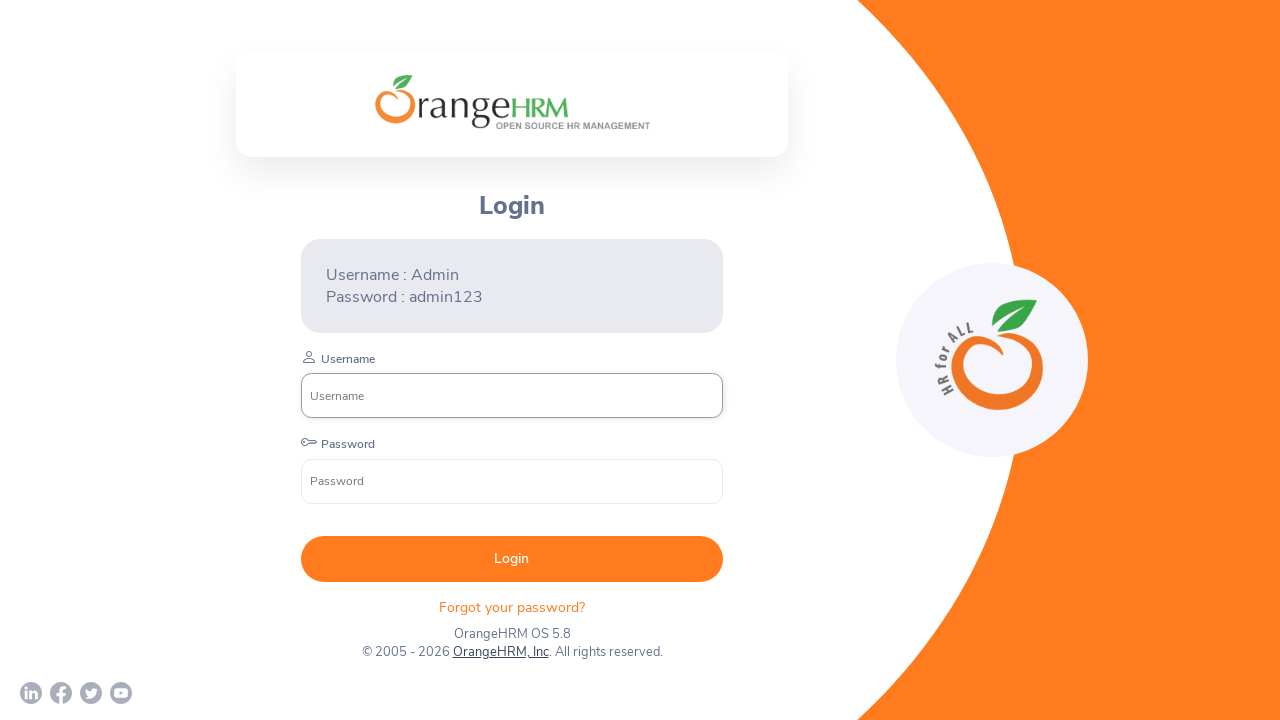

Navigated to OrangeHRM demo page at https://opensource-demo.orangehrmlive.com
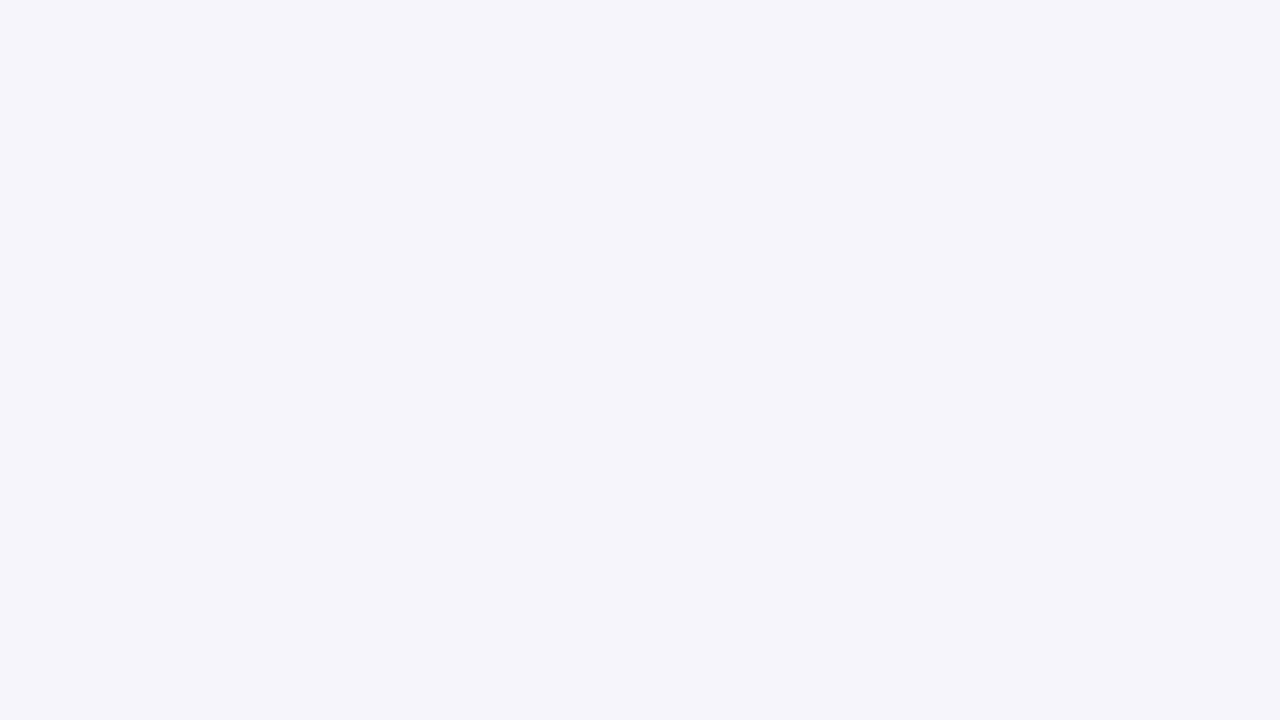

Verified that page title contains 'OrangeHRM'
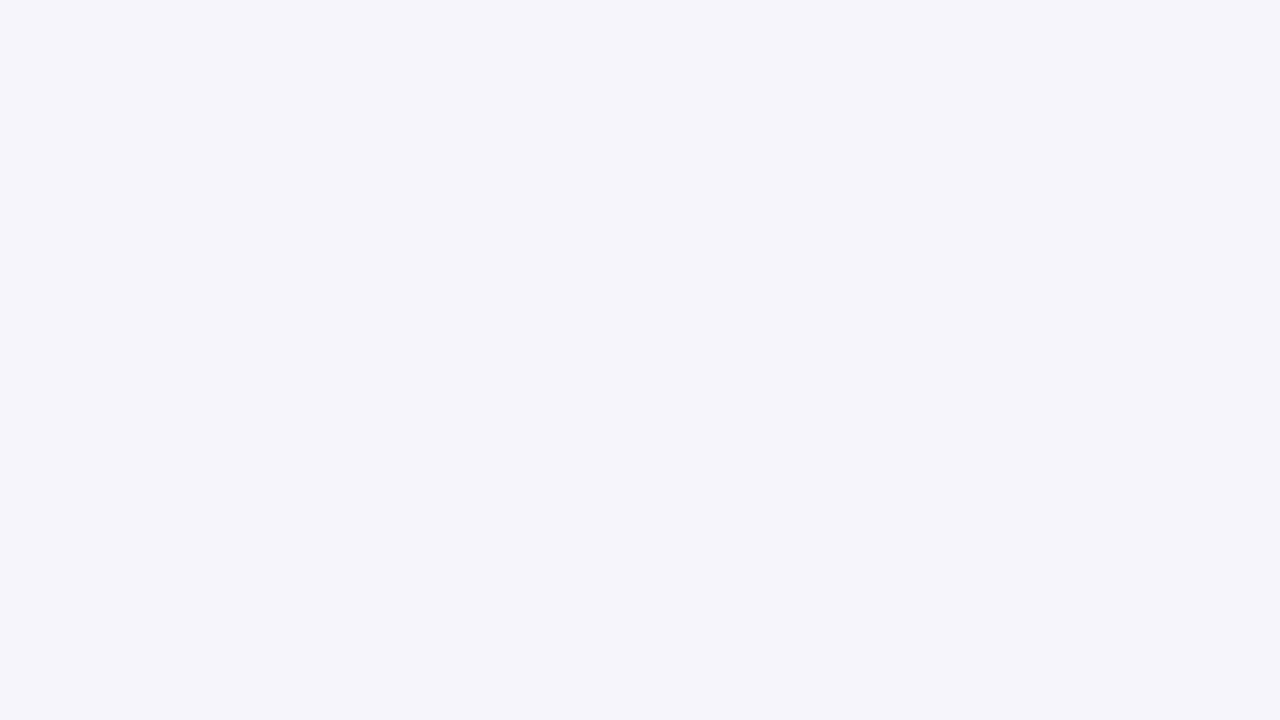

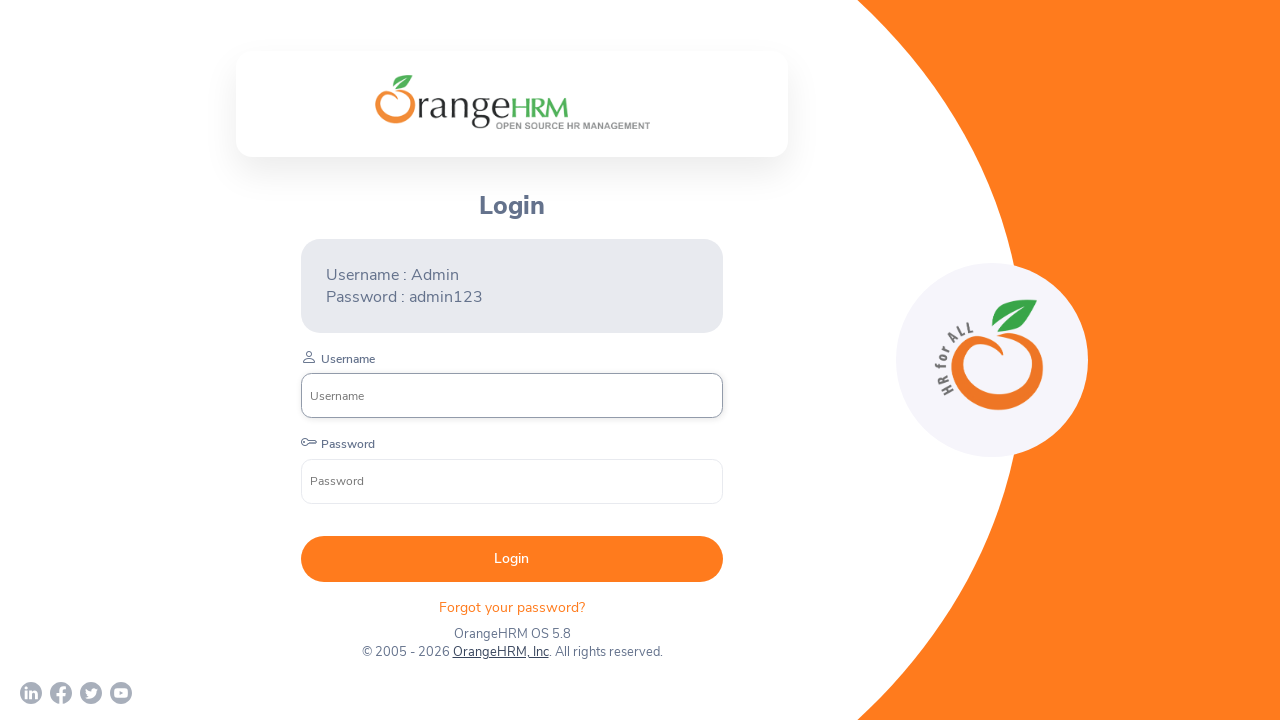